Tests dynamic element loading by clicking a button and verifying the box appears with correct background color without any wait

Starting URL: https://www.selenium.dev/selenium/web/dynamic.html

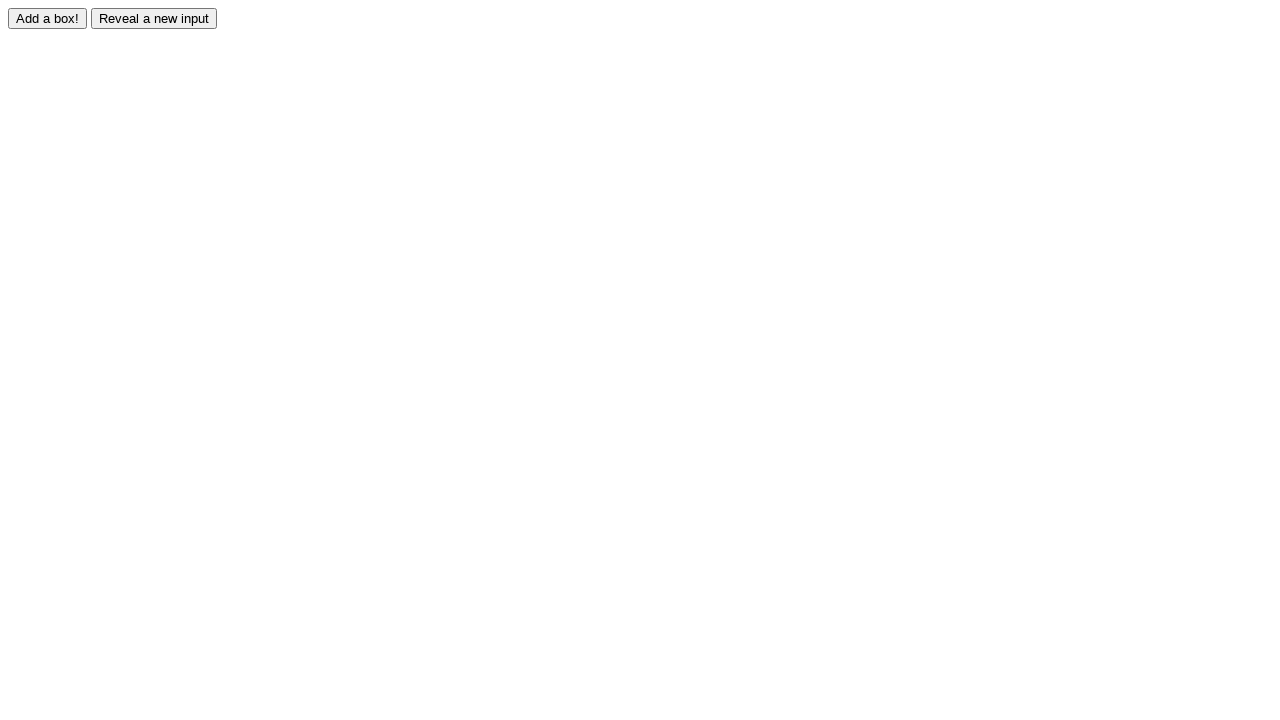

Navigated to dynamic element loading test page
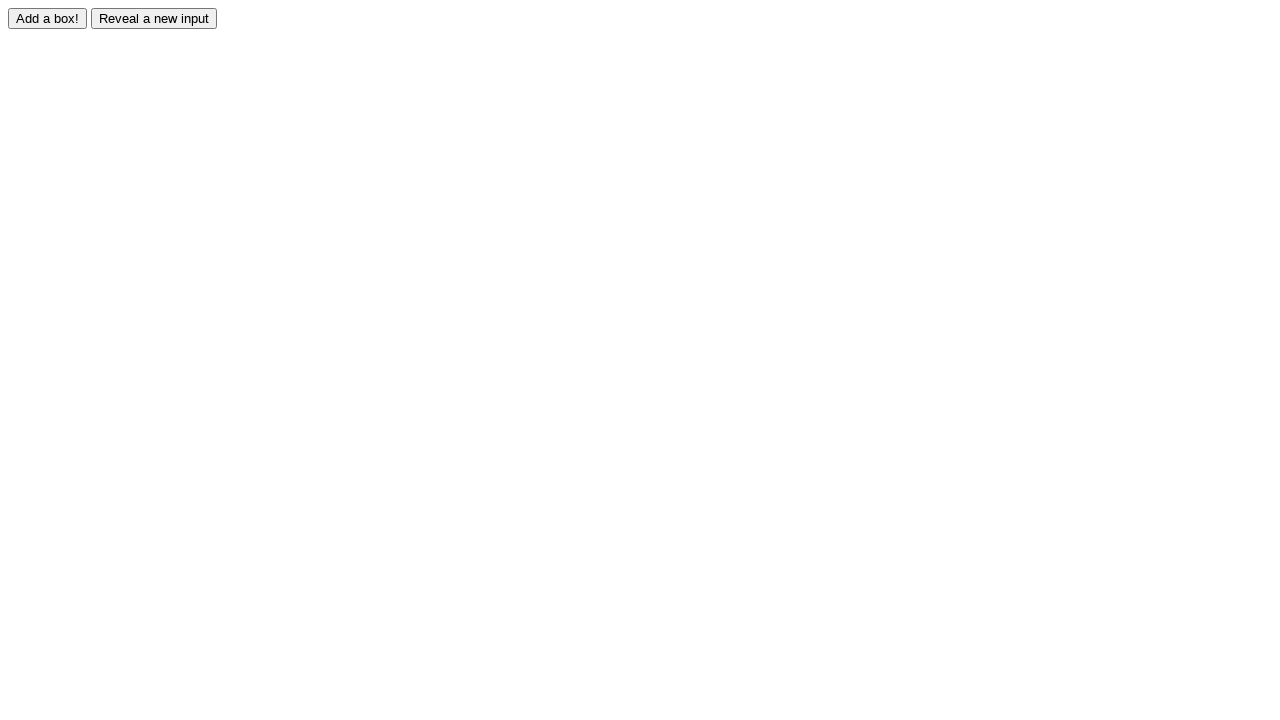

Clicked the add box button at (48, 18) on xpath=//input[@id='adder']
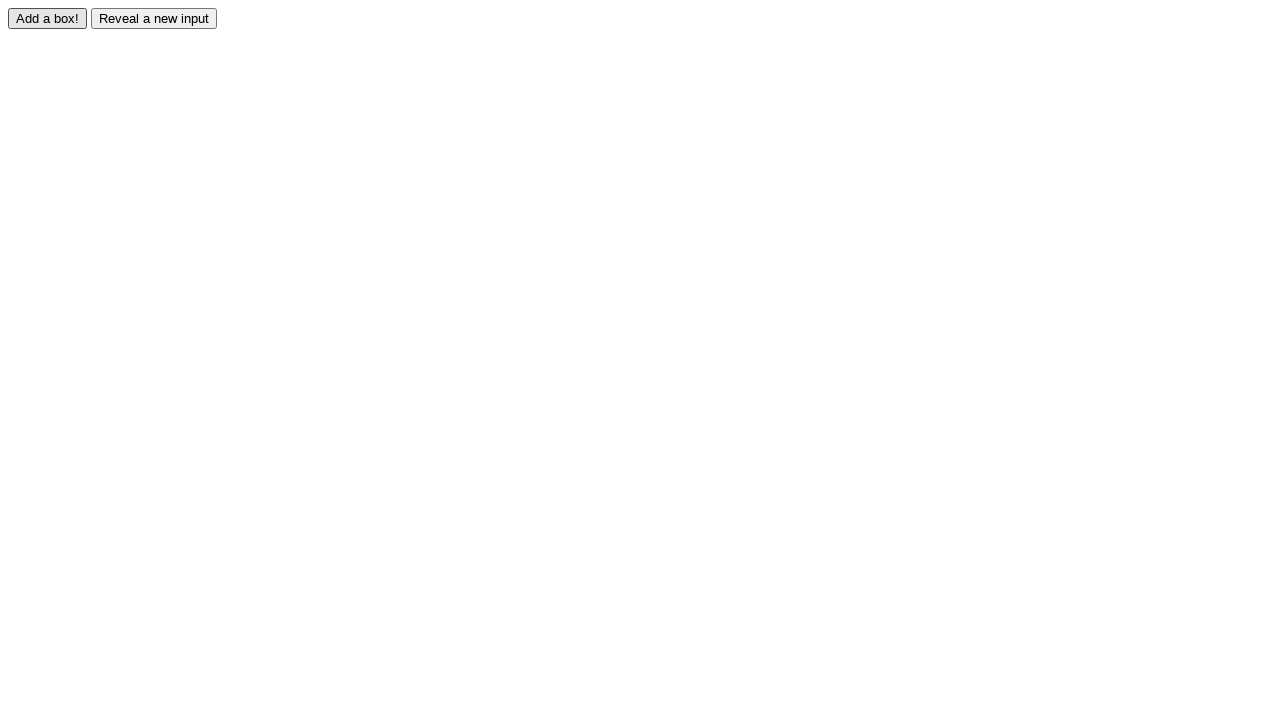

Retrieved background color of dynamically loaded box: rgb(255, 0, 0)
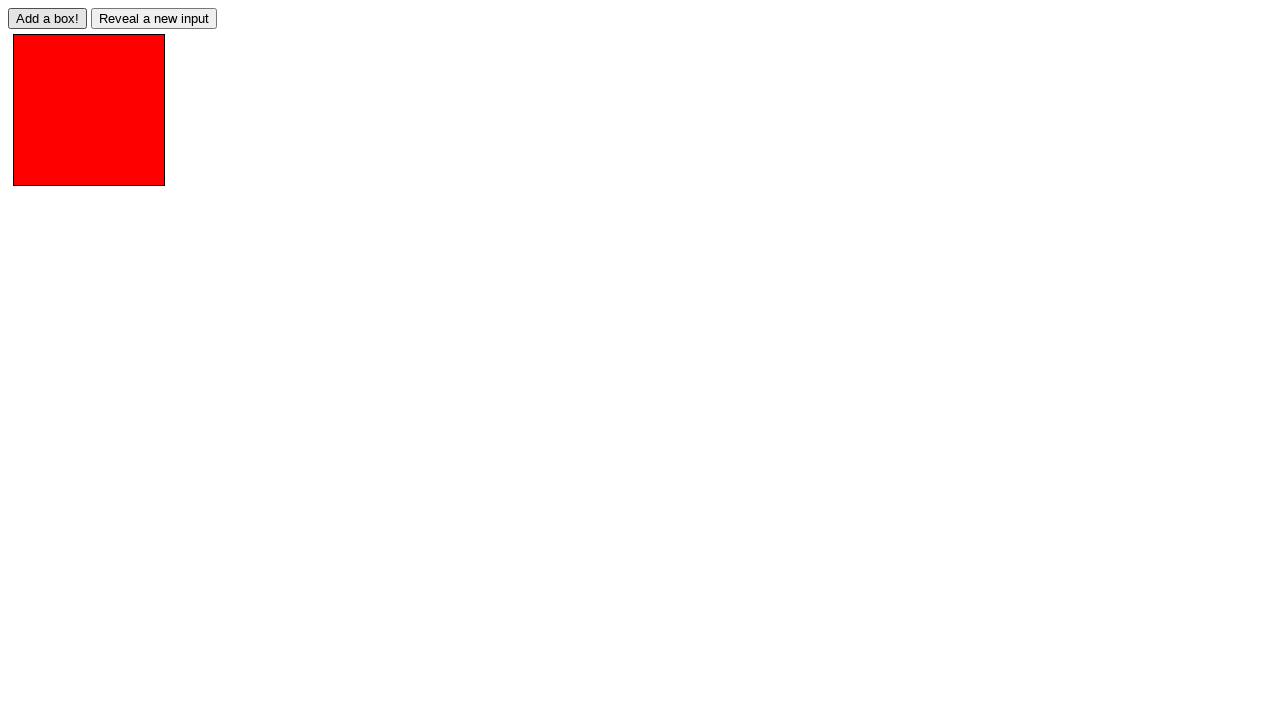

Verified box background color is red
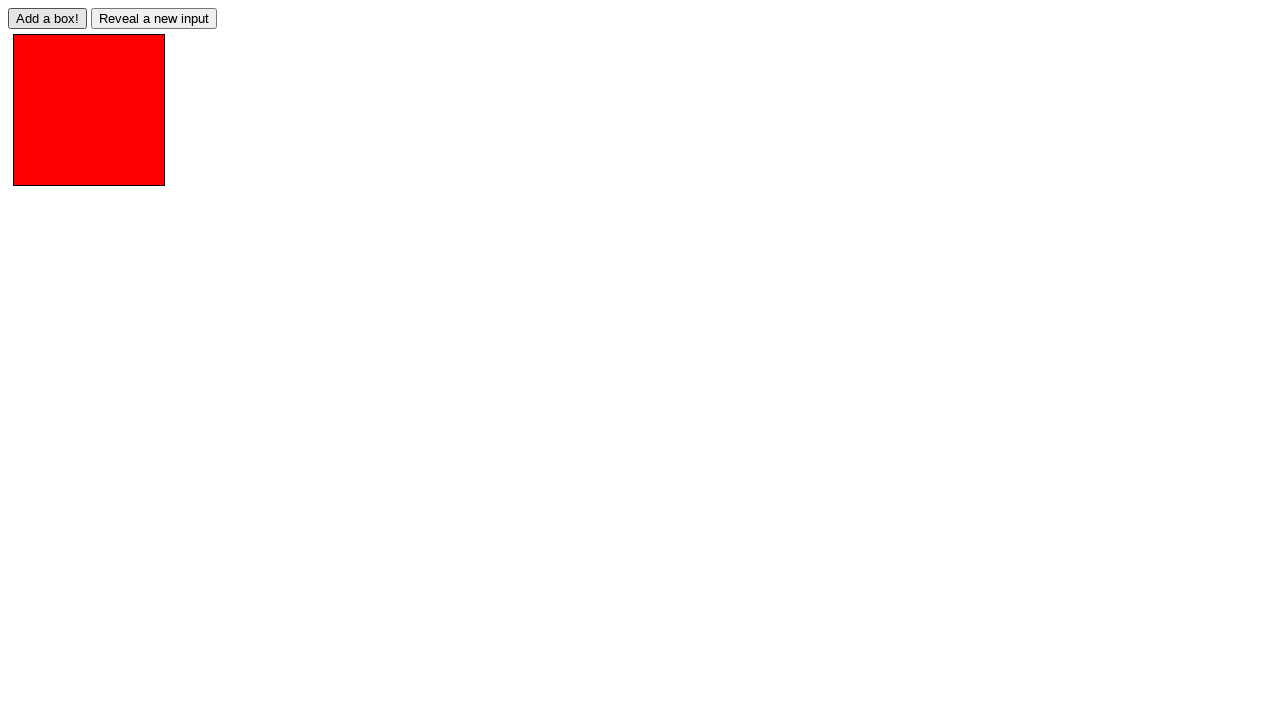

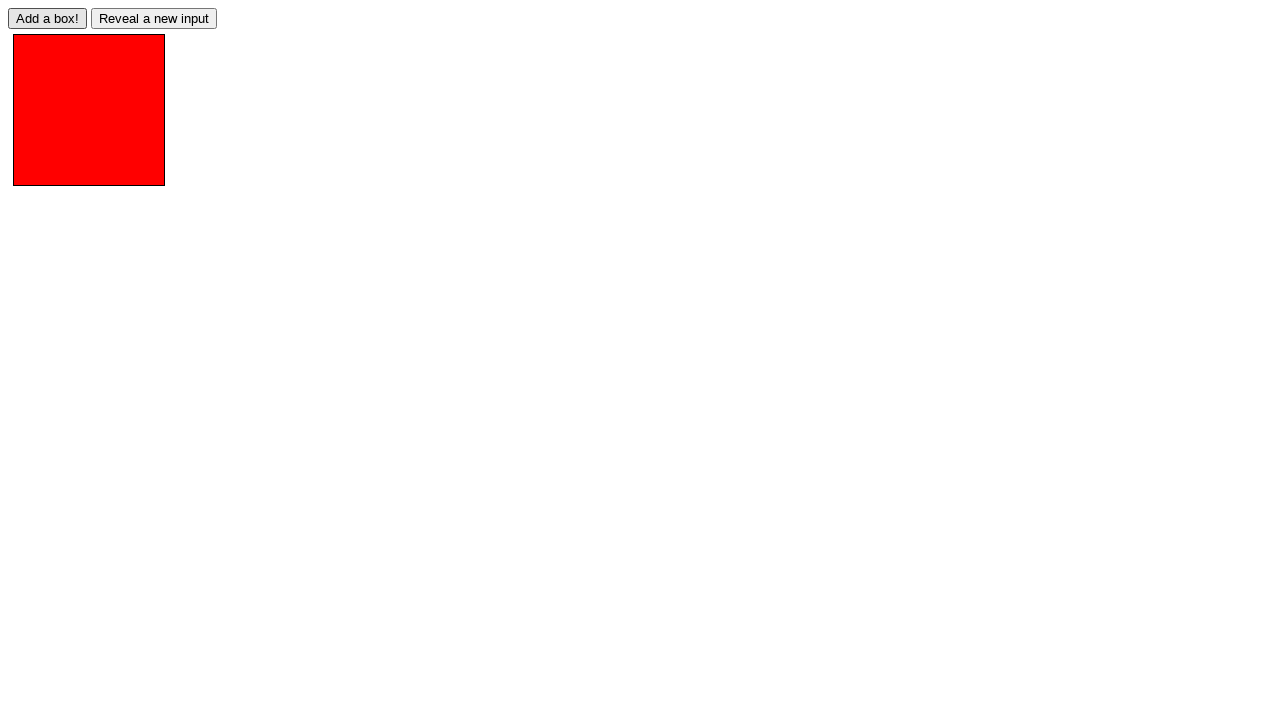